Fills out a Google Form with address, price, and link information in three text input fields, then submits the form by clicking the submit button.

Starting URL: https://docs.google.com/forms/d/e/1FAIpQLSdIBMqzYh4TDWwAUin8oxXYGL4xZQz7Jnc7cmFg_cX0gnV32w/viewform?usp=sf_link

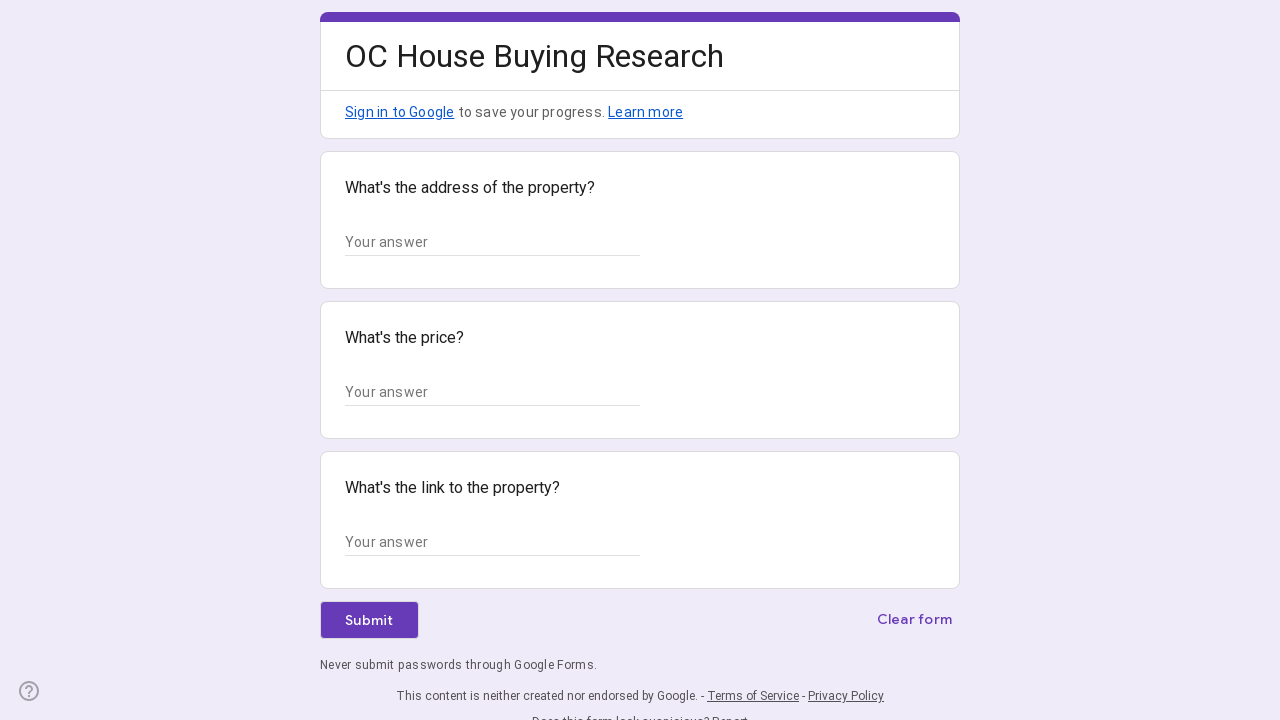

Form text input fields loaded
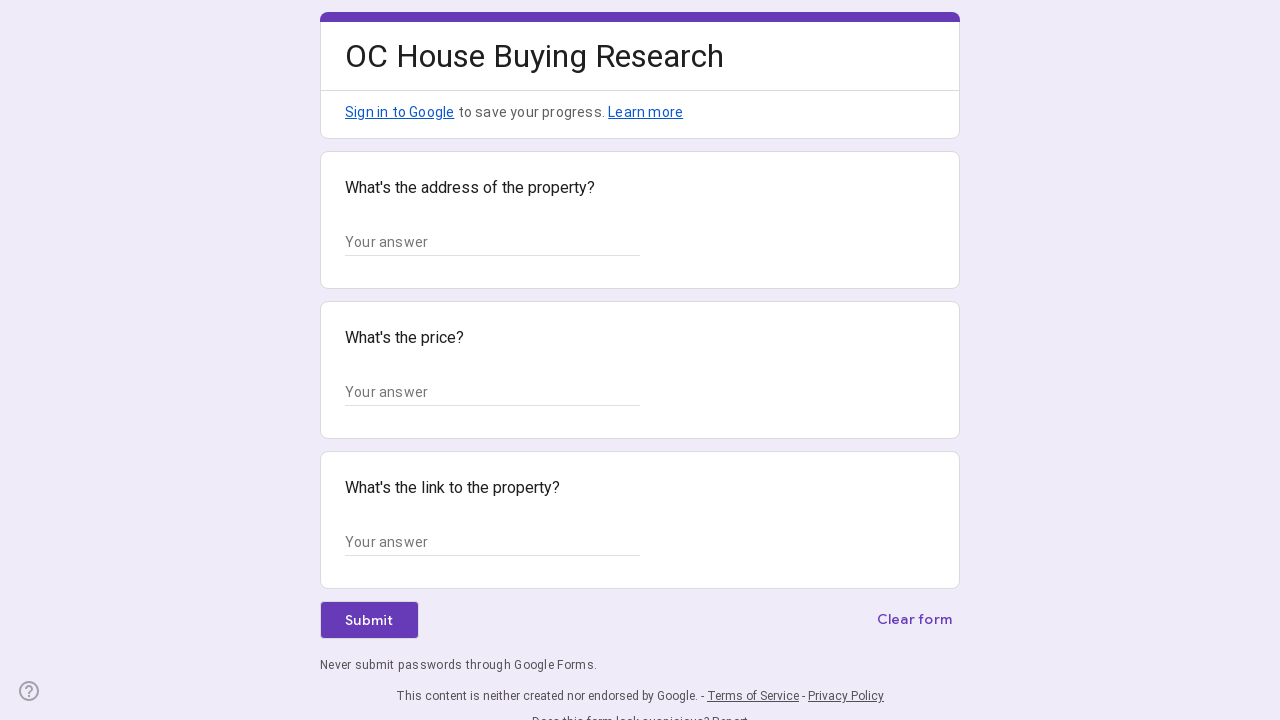

Located all text input fields
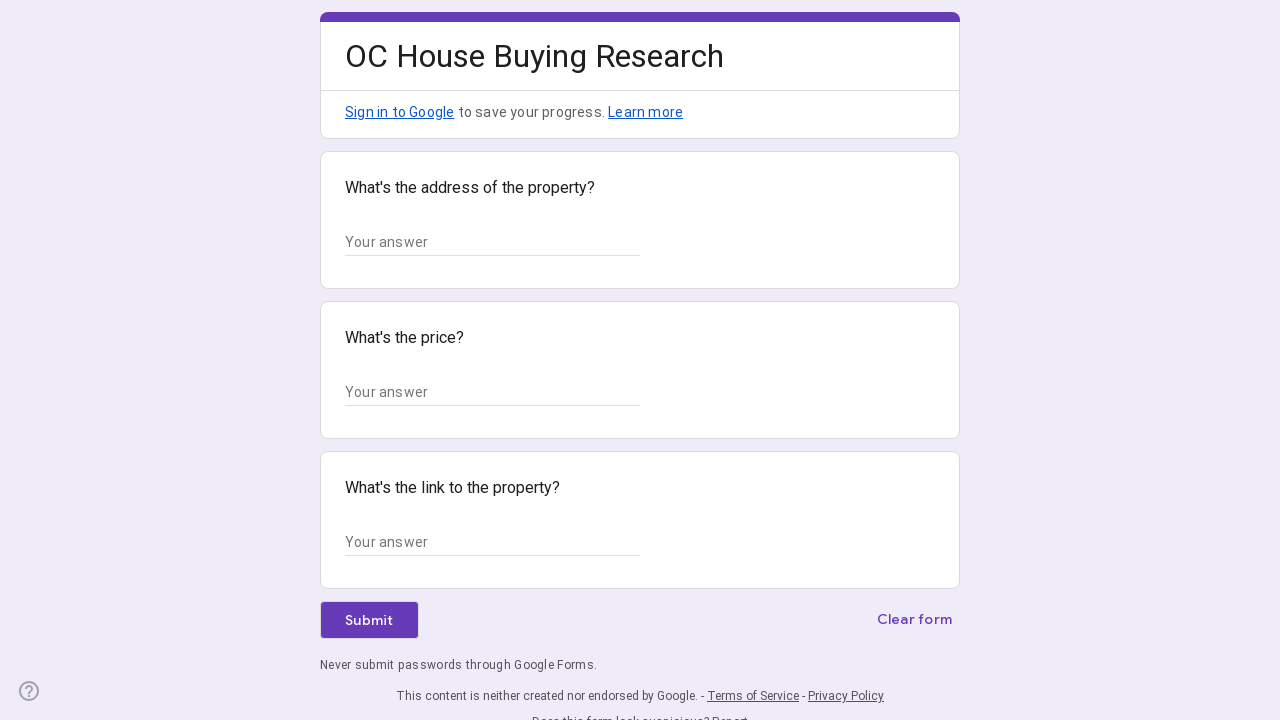

Filled address field with '123 Main Street, Orange County, CA 92602' on input[type='text'] >> nth=0
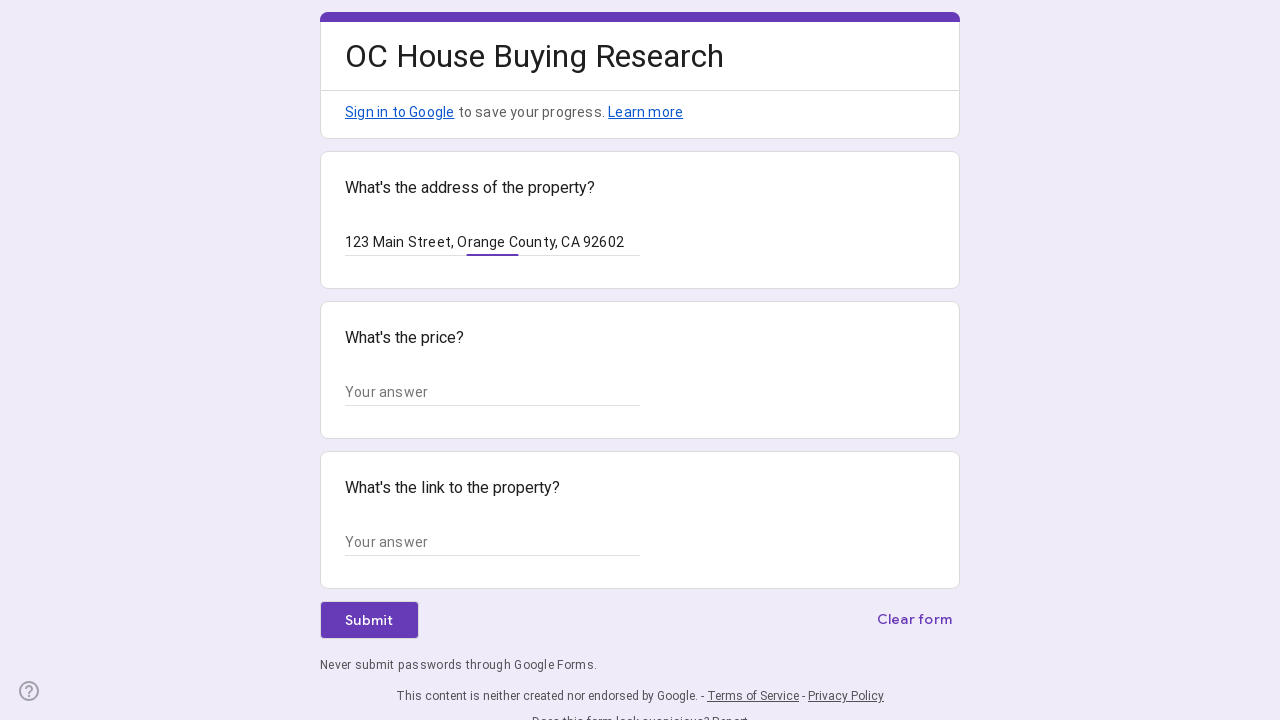

Filled price field with '$750,000' on input[type='text'] >> nth=1
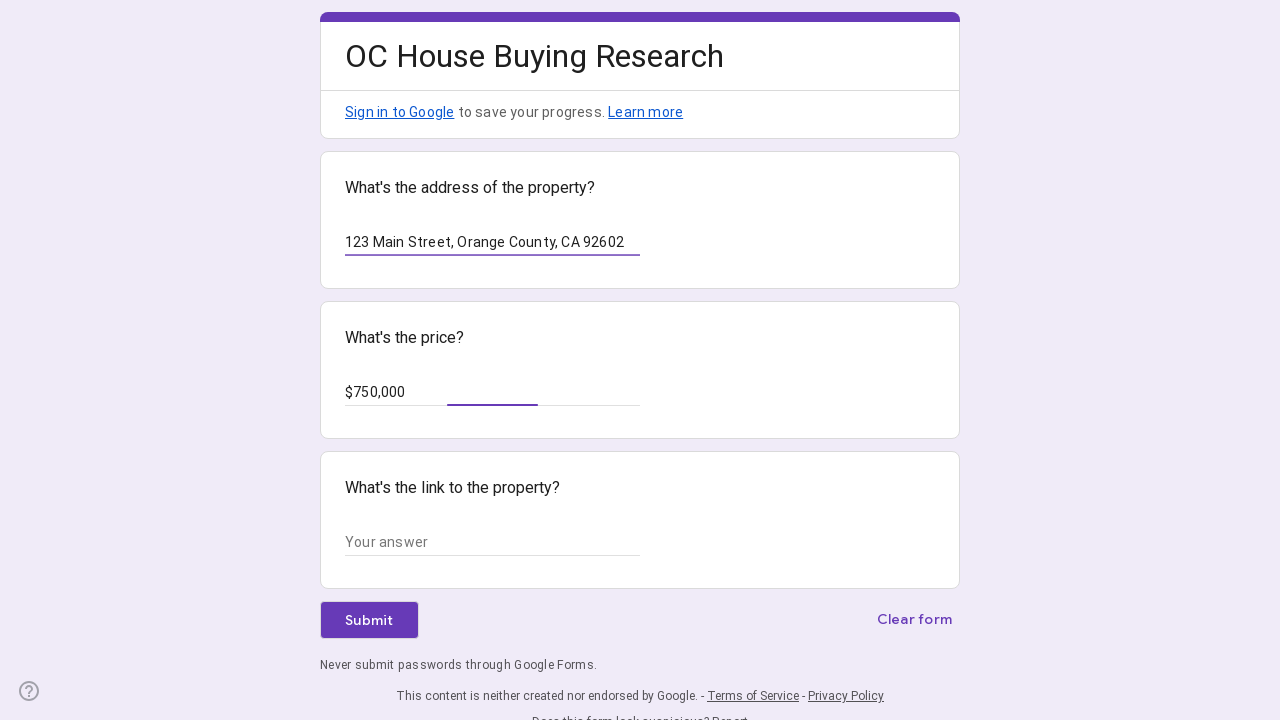

Filled link field with 'https://www.zillow.com/homedetails/123-main-st' on input[type='text'] >> nth=2
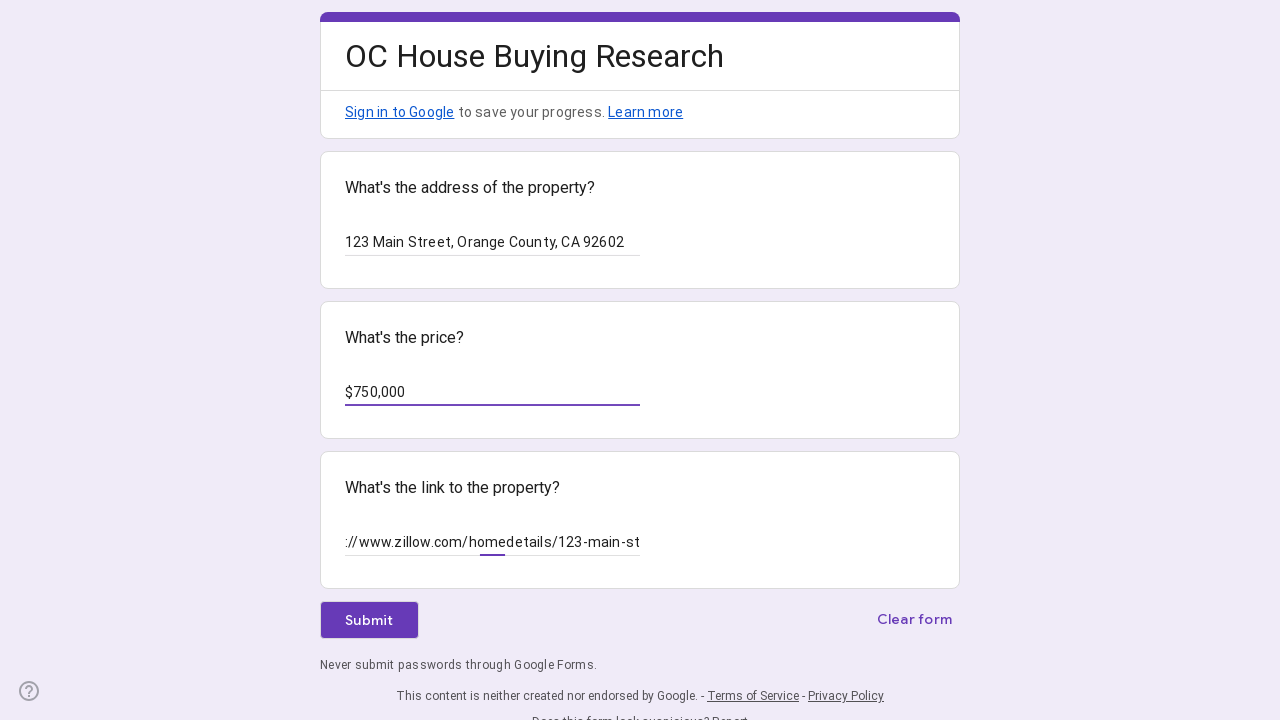

Clicked submit button to submit the Google Form at (369, 620) on div[role='button']
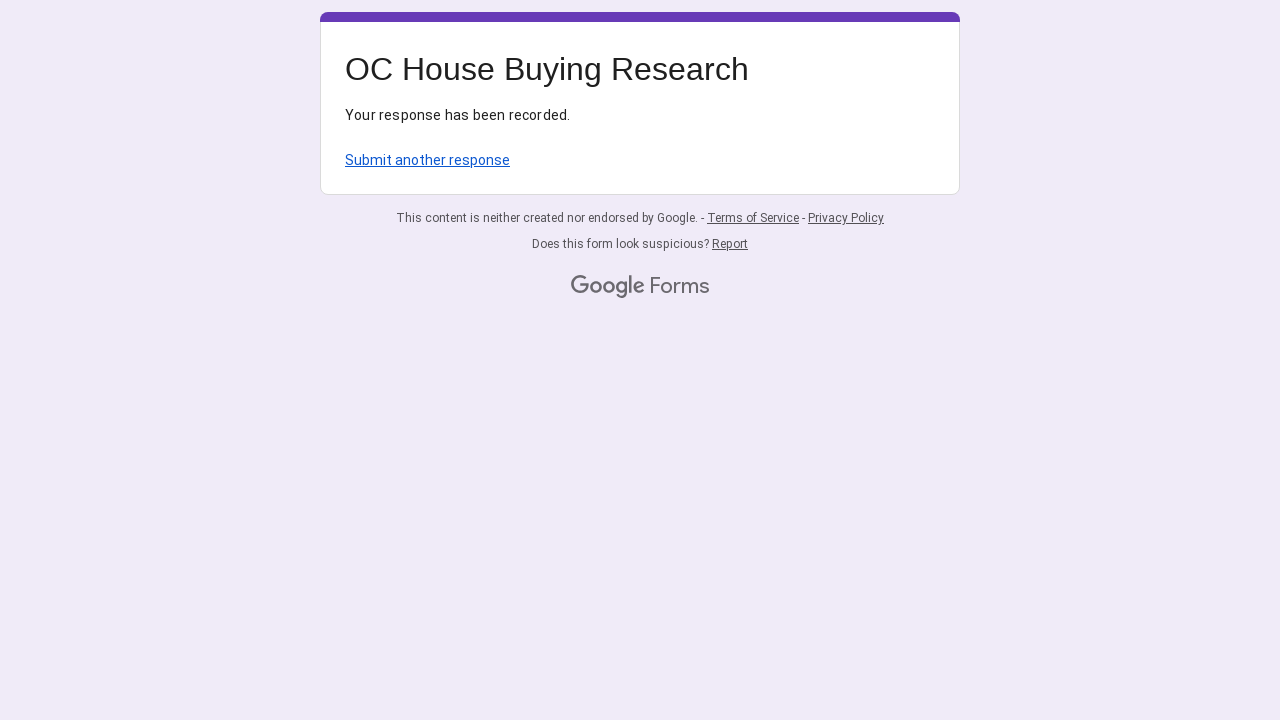

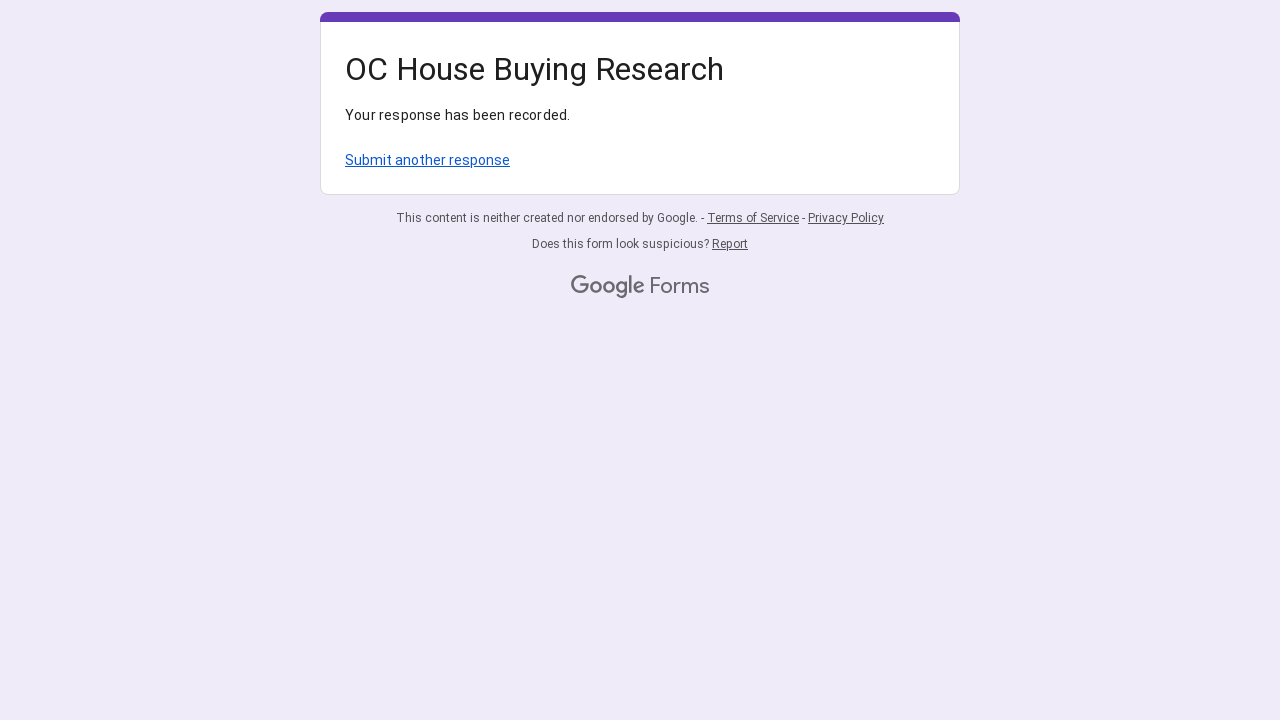